Tests dropdown selection functionality by navigating to the dropdown page and selecting different options from a dropdown menu

Starting URL: https://the-internet.herokuapp.com/

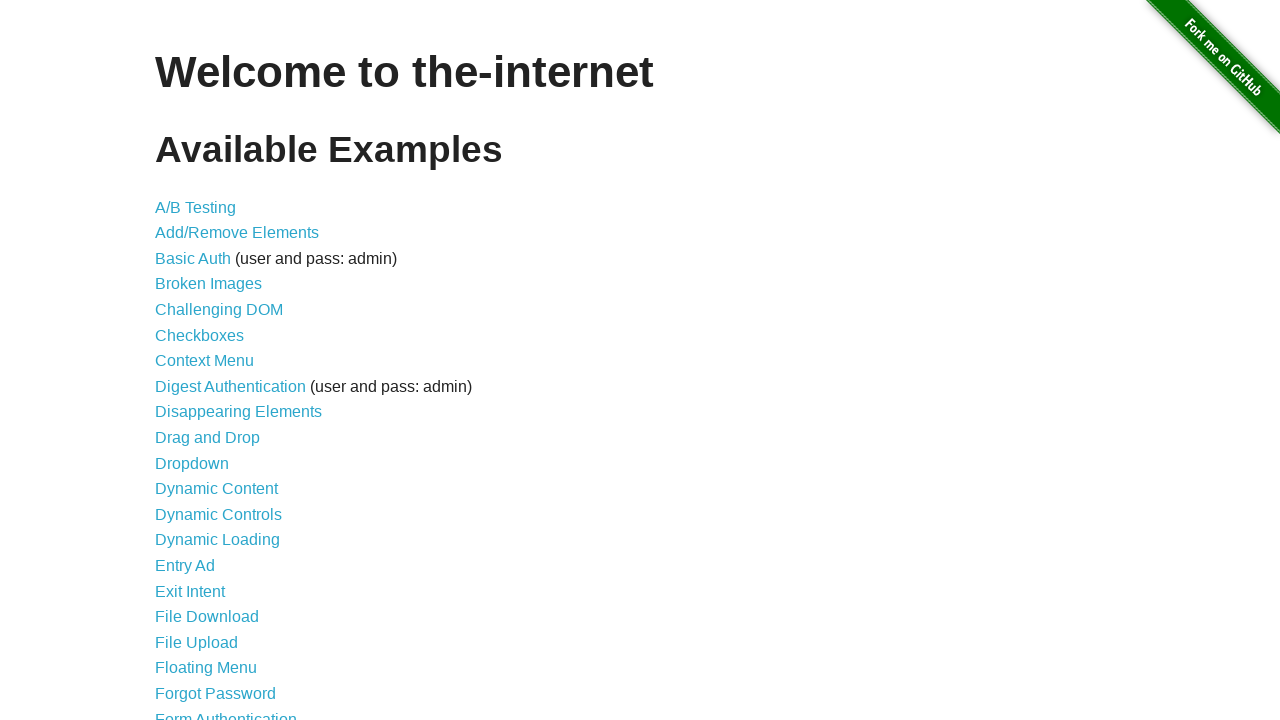

Clicked on Dropdown link to navigate to dropdown page at (192, 463) on xpath=//a[normalize-space()='Dropdown']
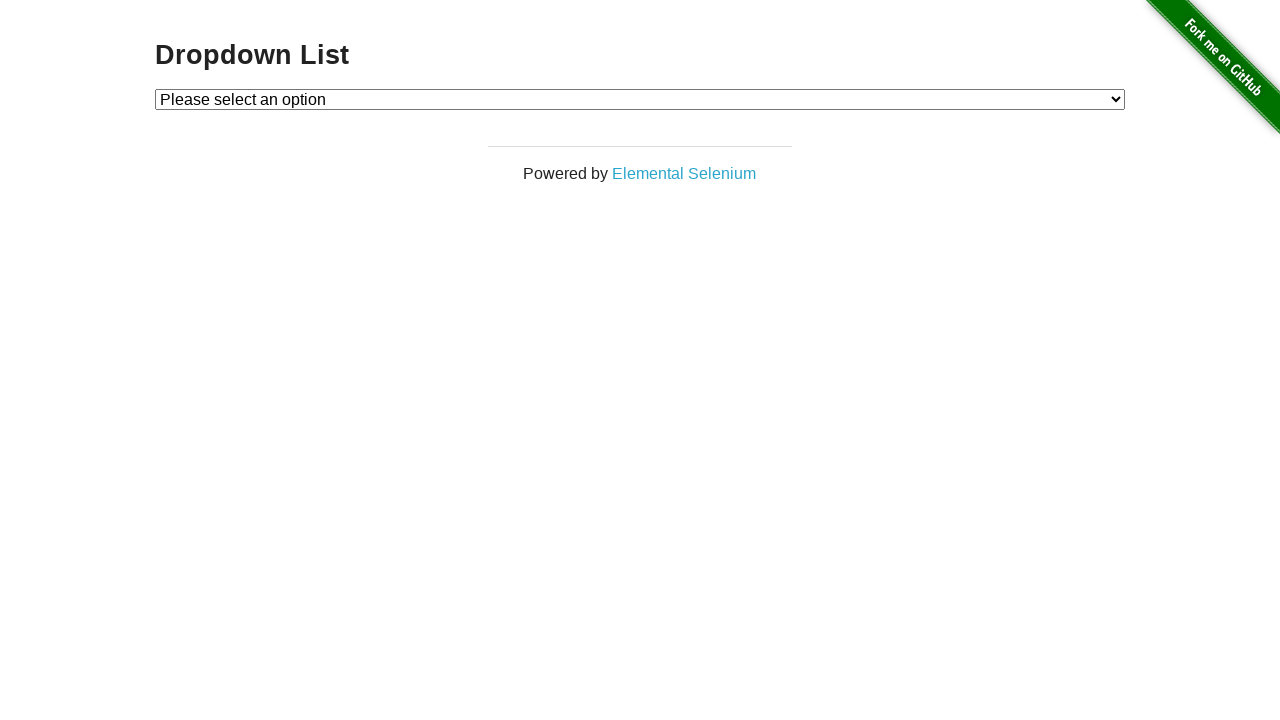

Clicked on dropdown to open it at (640, 99) on #dropdown
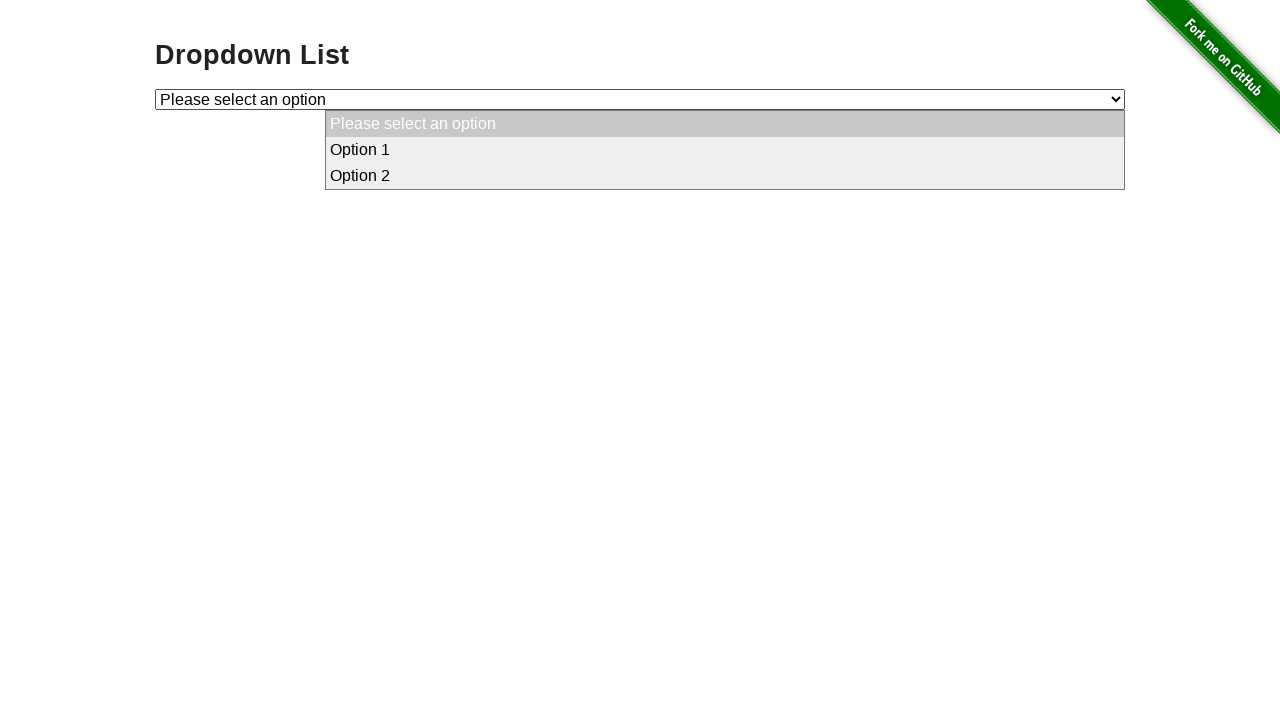

Selected option 1 from dropdown on #dropdown
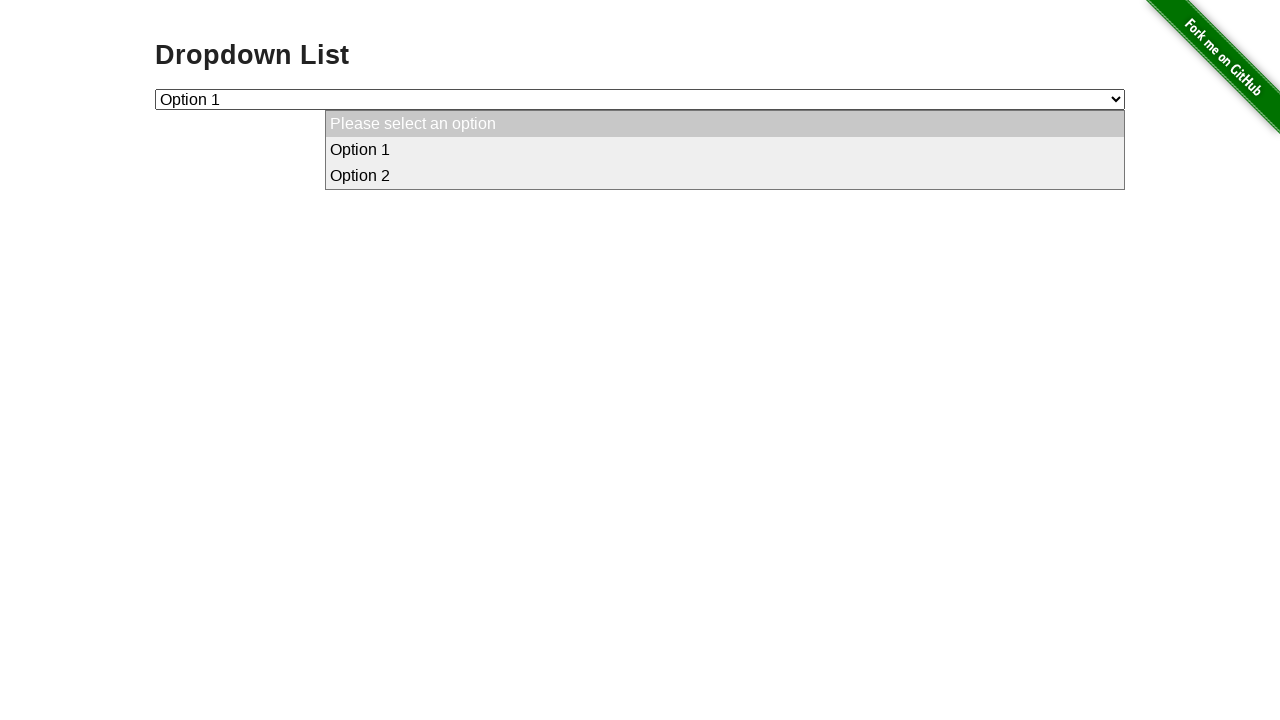

Clicked on dropdown again at (640, 99) on #dropdown
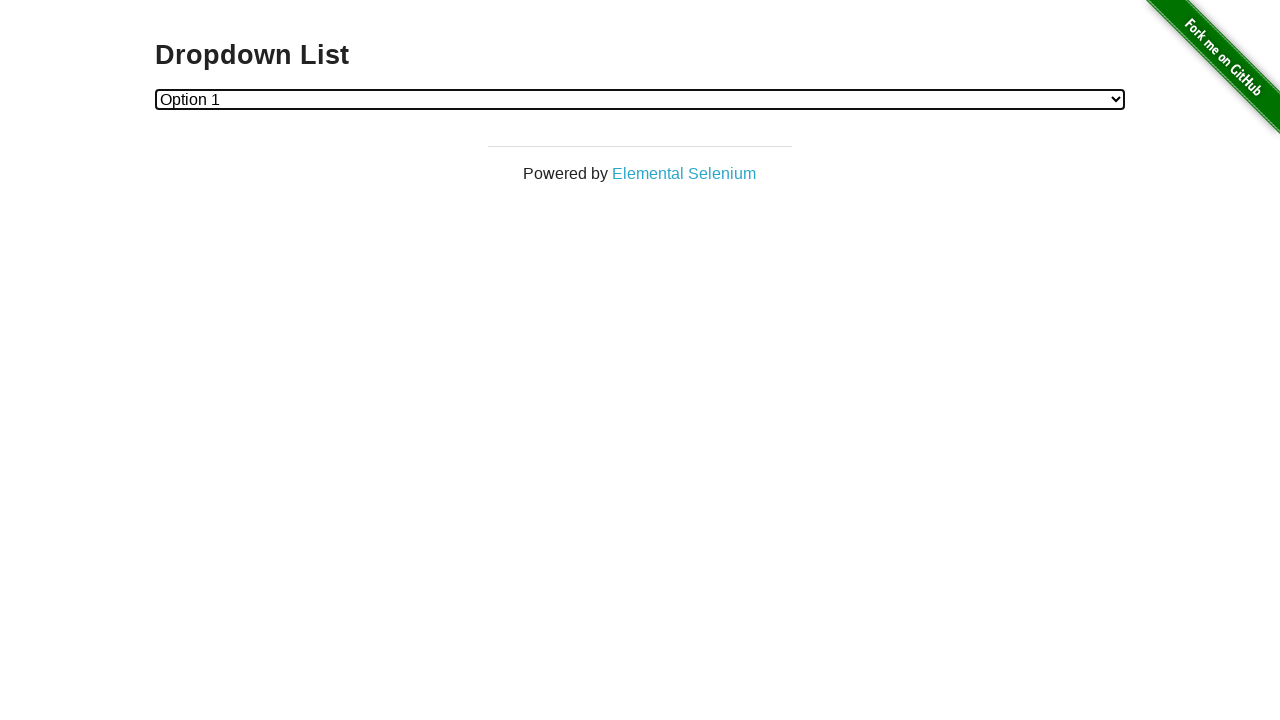

Clicked on dropdown again at (640, 99) on #dropdown
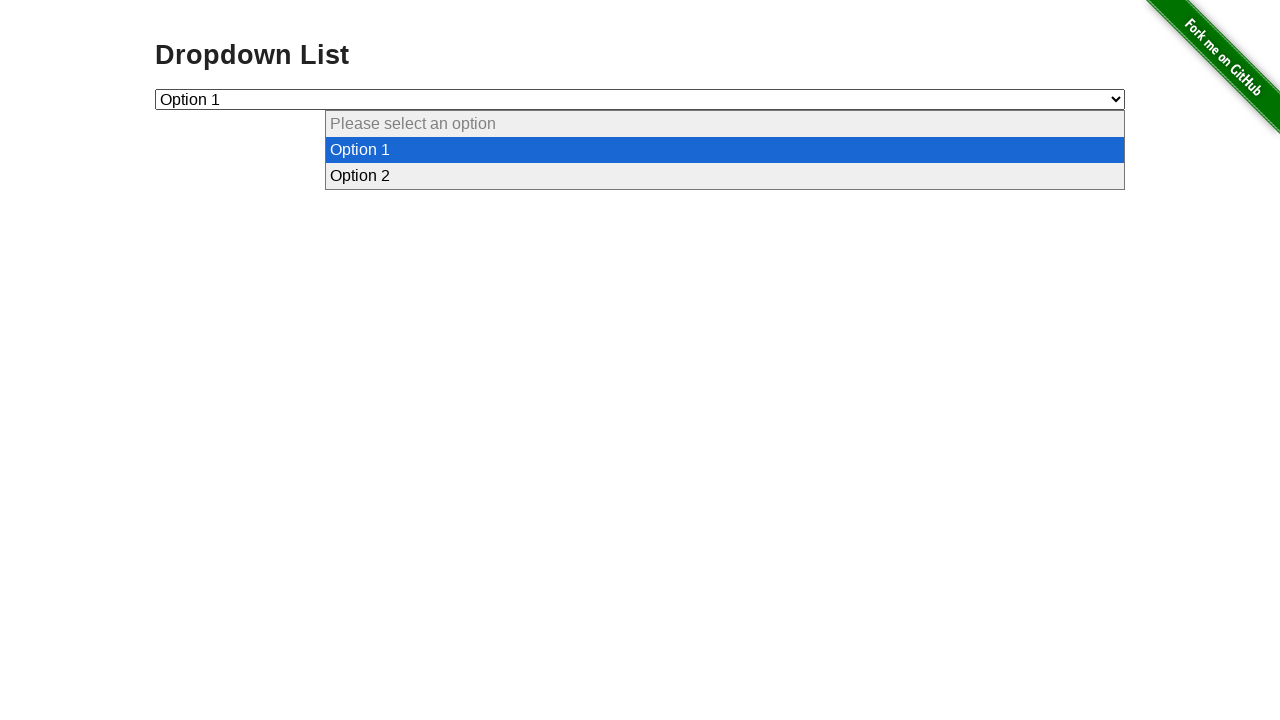

Selected option 2 from dropdown on #dropdown
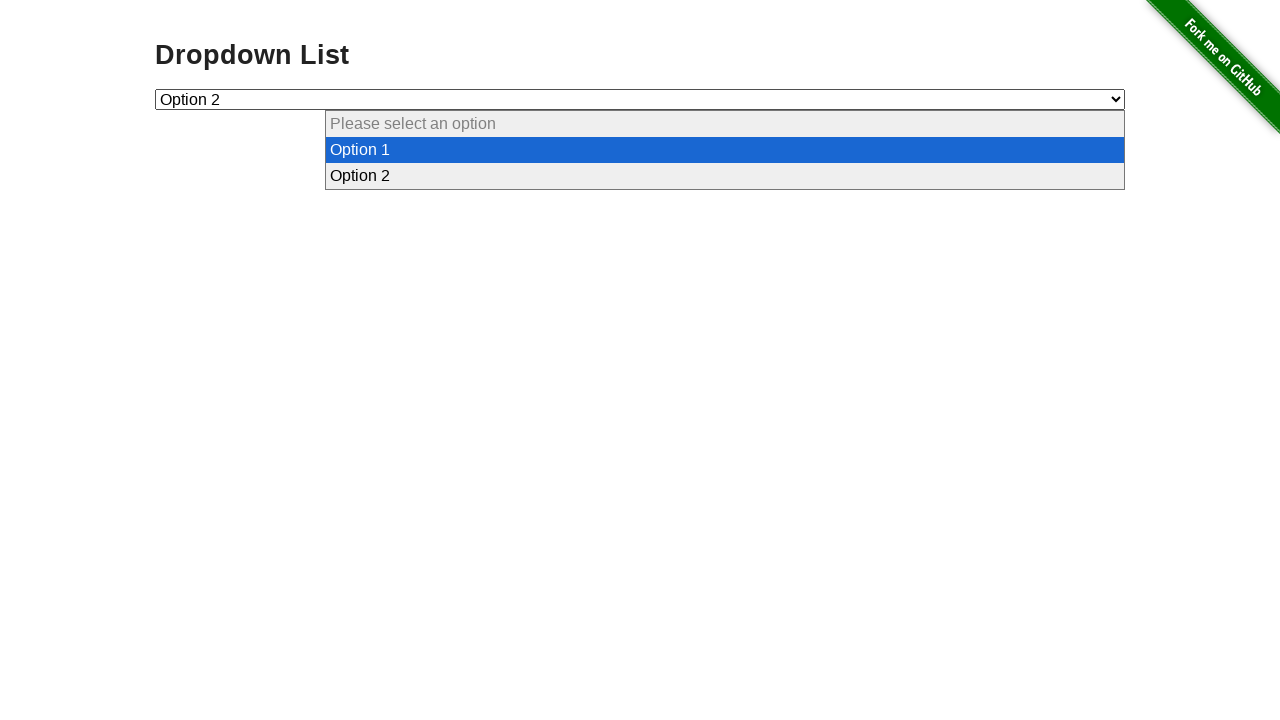

Clicked on dropdown again at (640, 99) on #dropdown
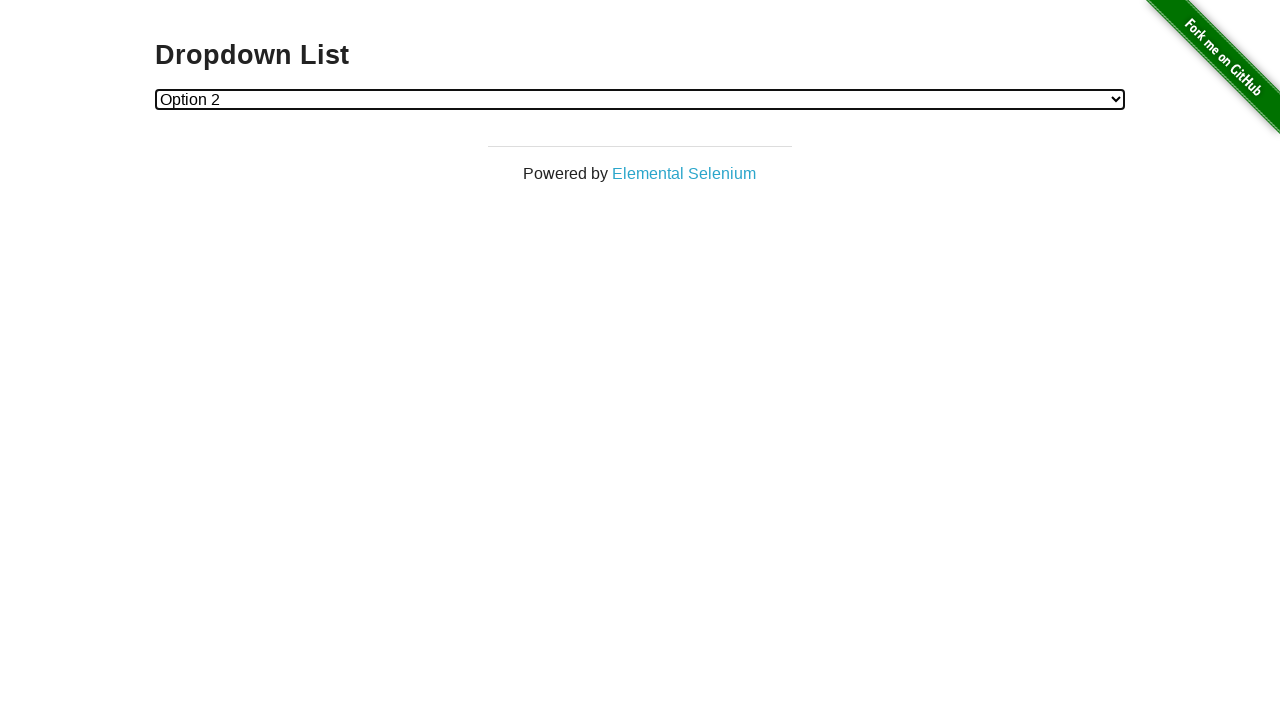

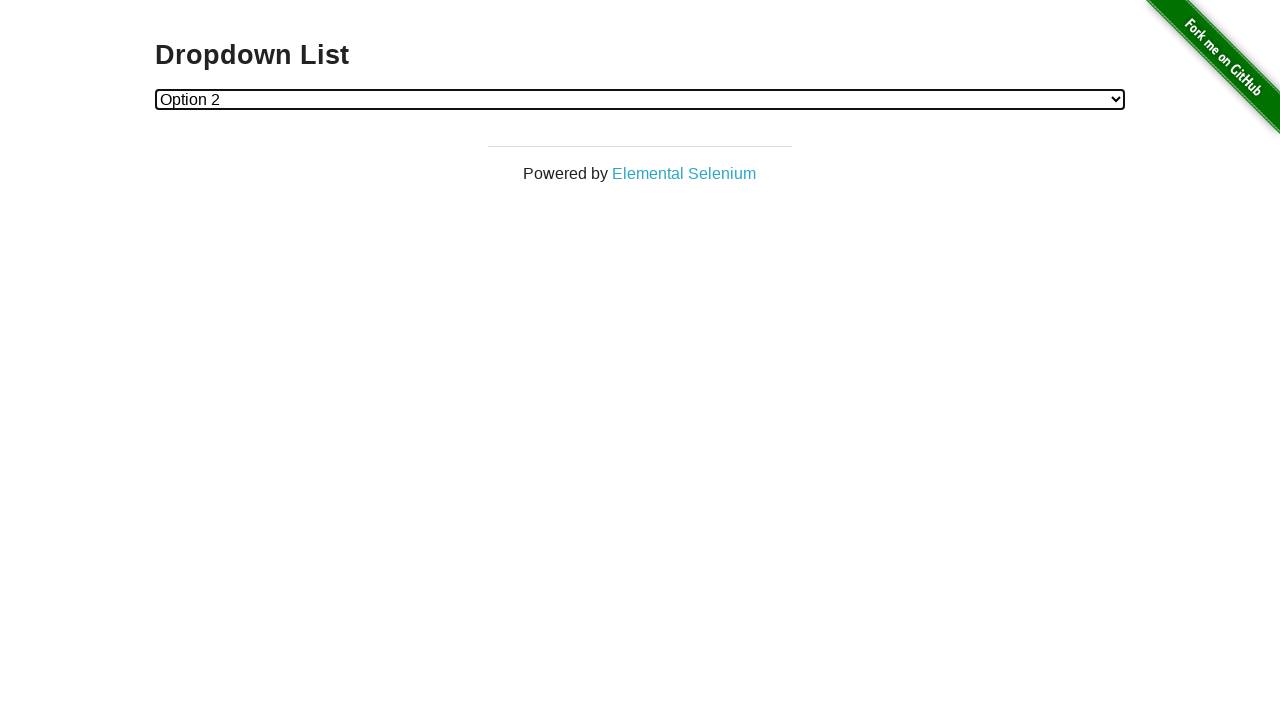